Tests a form submission by filling in name, email, current address and permanent address fields, then clicking submit

Starting URL: https://demoqa.com/text-box

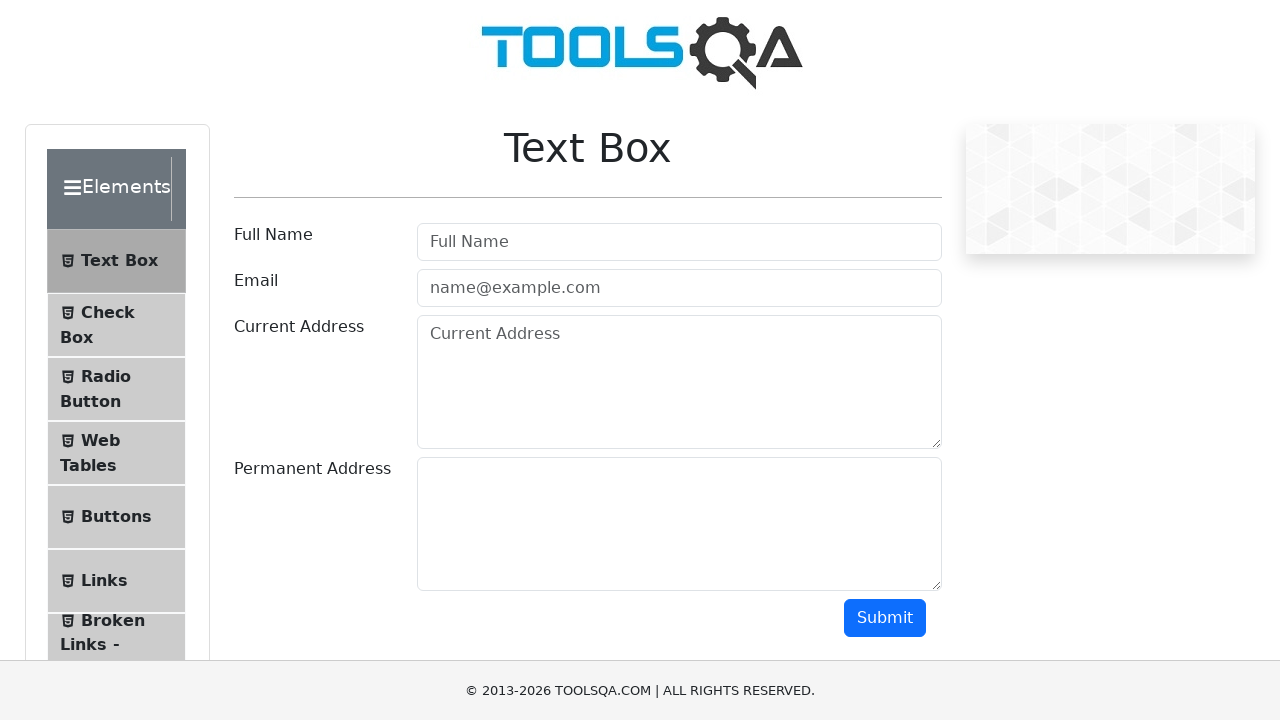

Filled in name field with 'John Smith' on #userName
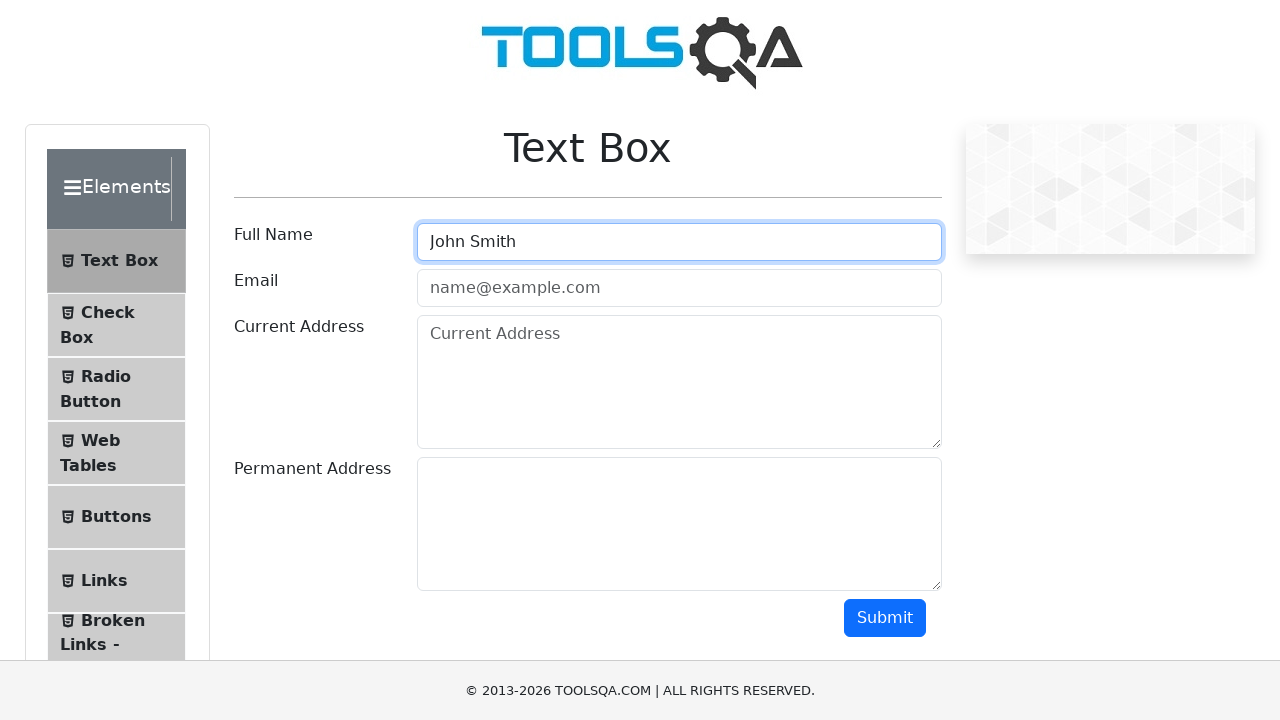

Filled in email field with 'john.smith@example.com' on #userEmail
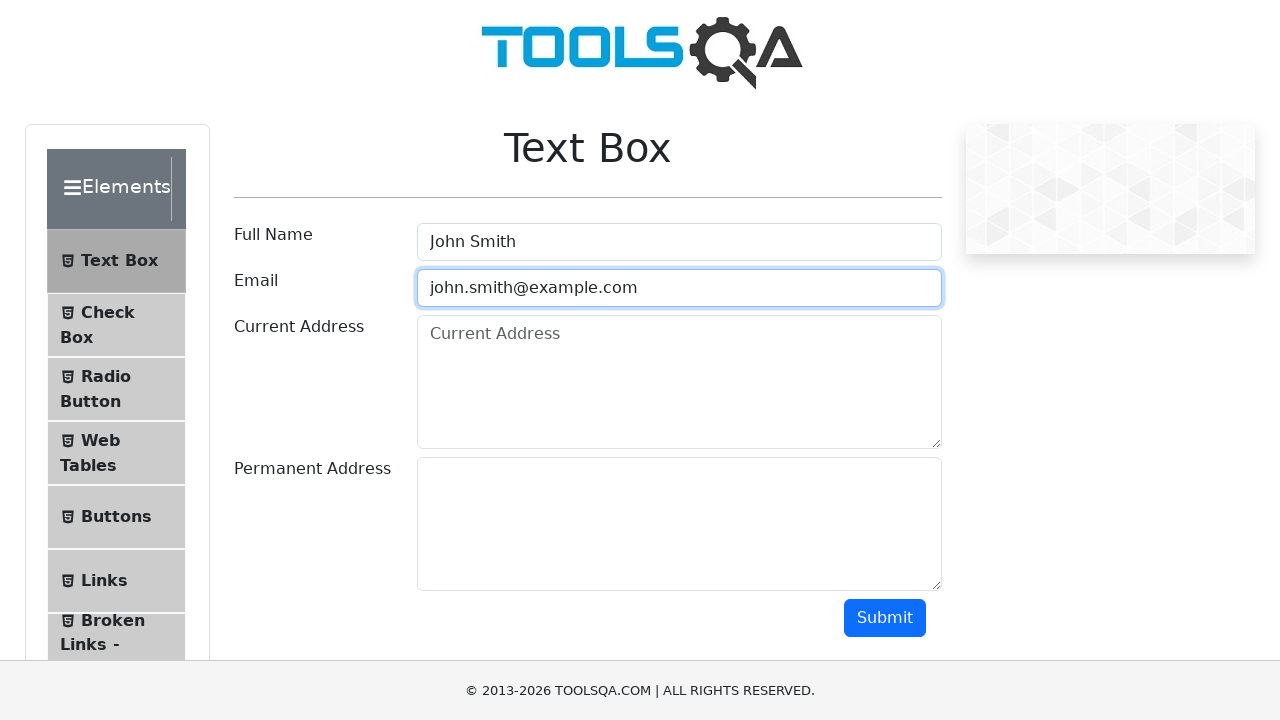

Filled in current address field with '123 Main Street, Apt 4B' on #currentAddress
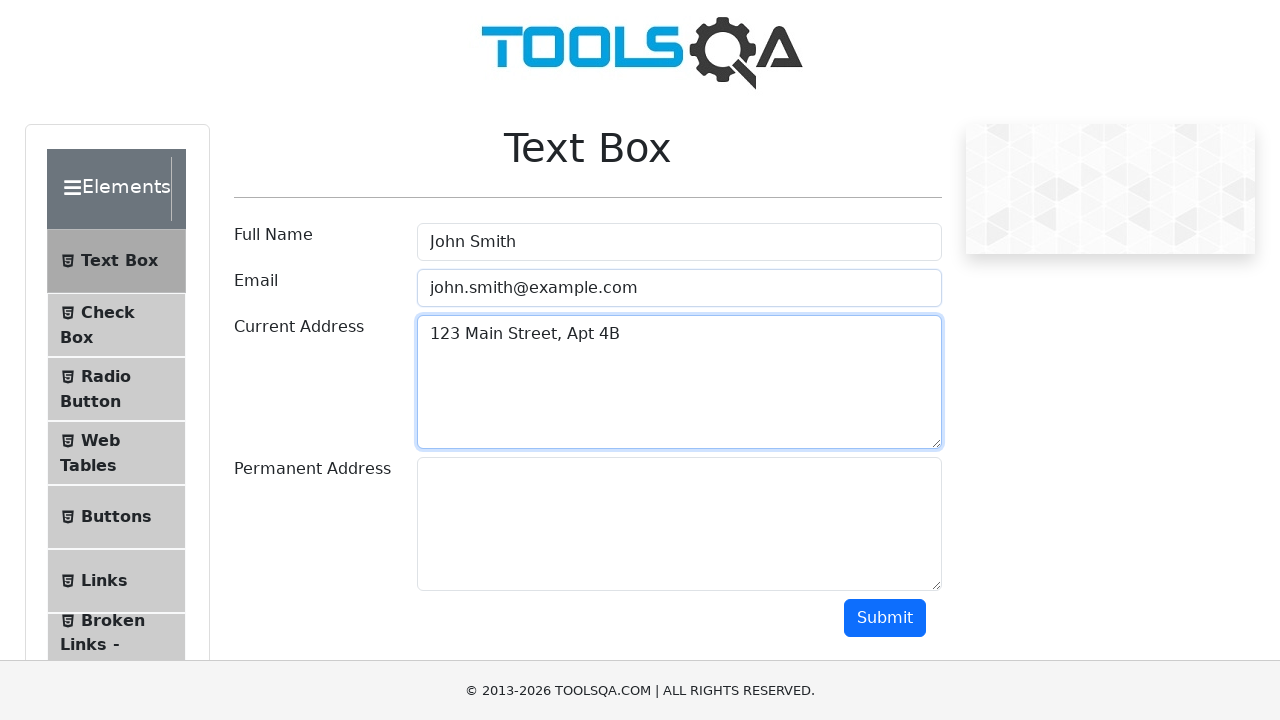

Filled in permanent address field with 'Same as current address' on #permanentAddress
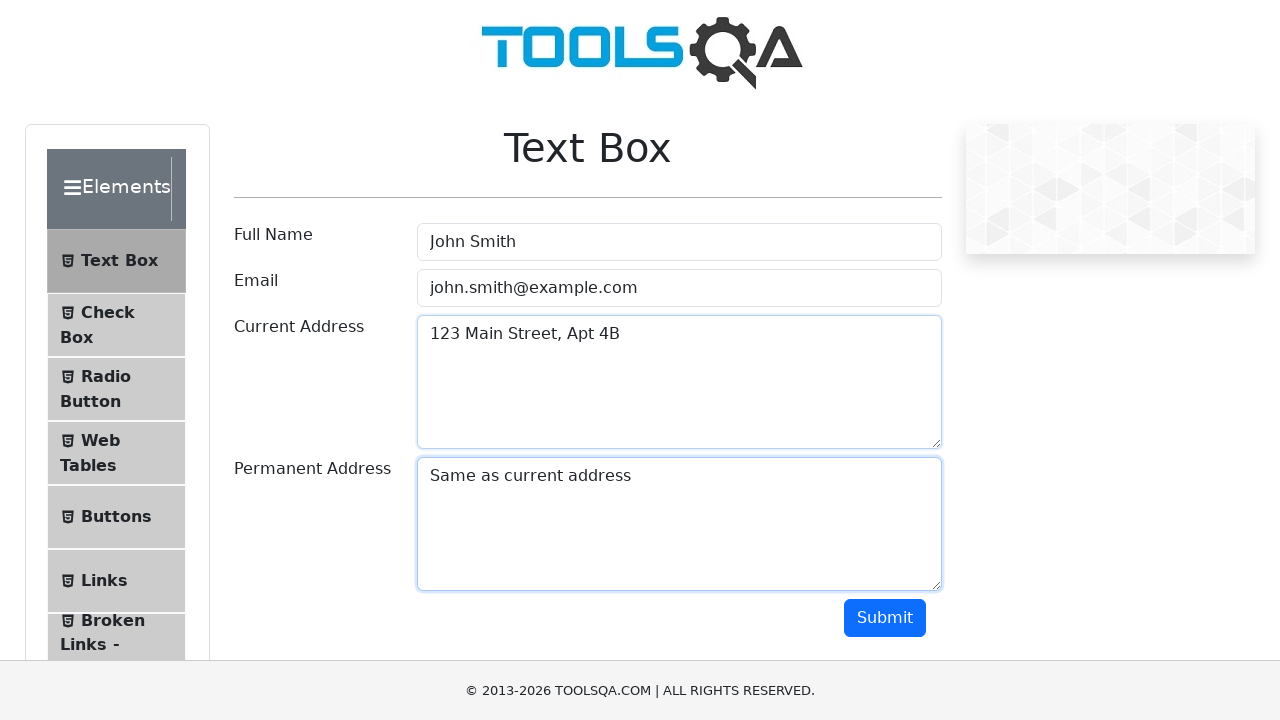

Clicked submit button to submit the form
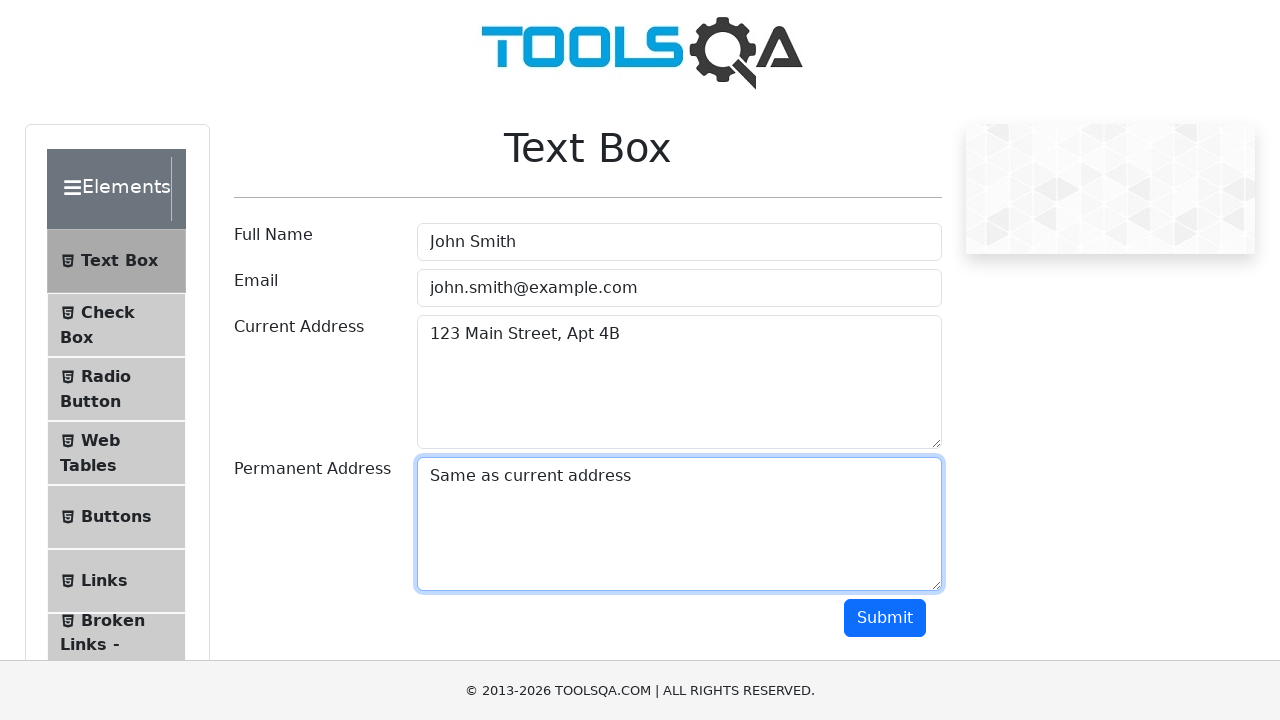

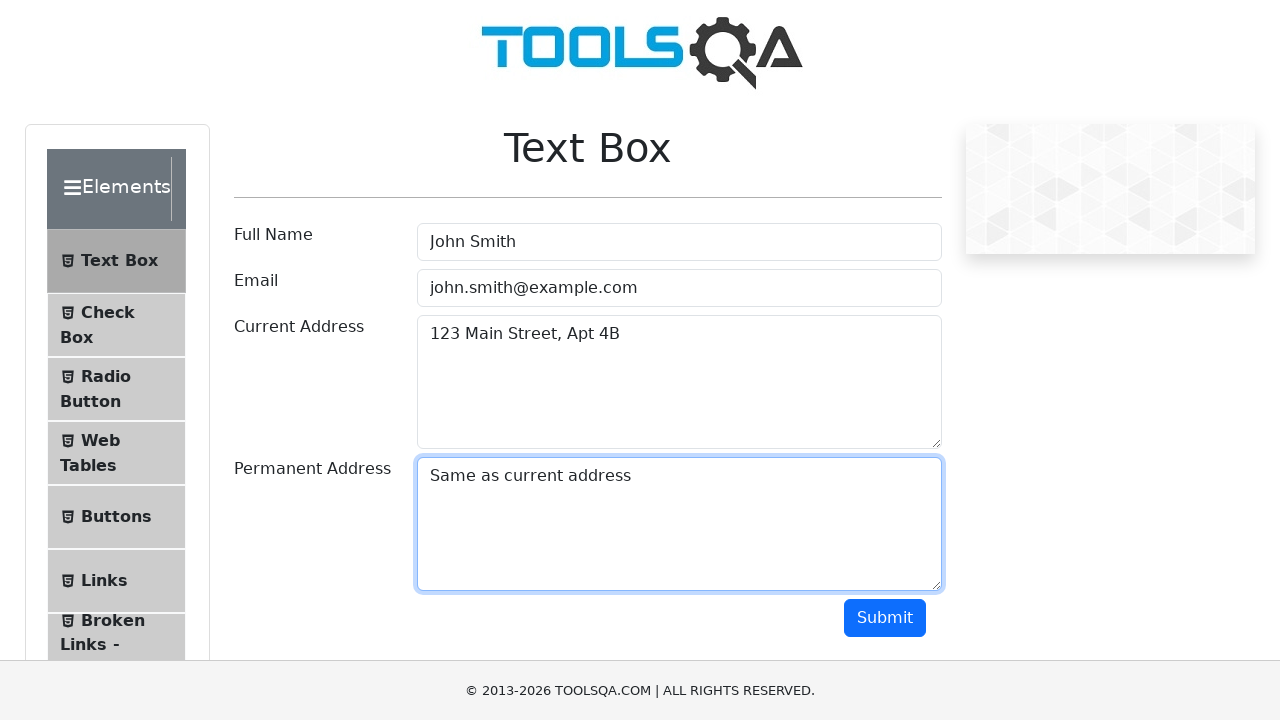